Tests JavaScript prompt dialog by clicking a button to trigger a prompt, entering text, and accepting it

Starting URL: https://the-internet.herokuapp.com/javascript_alerts

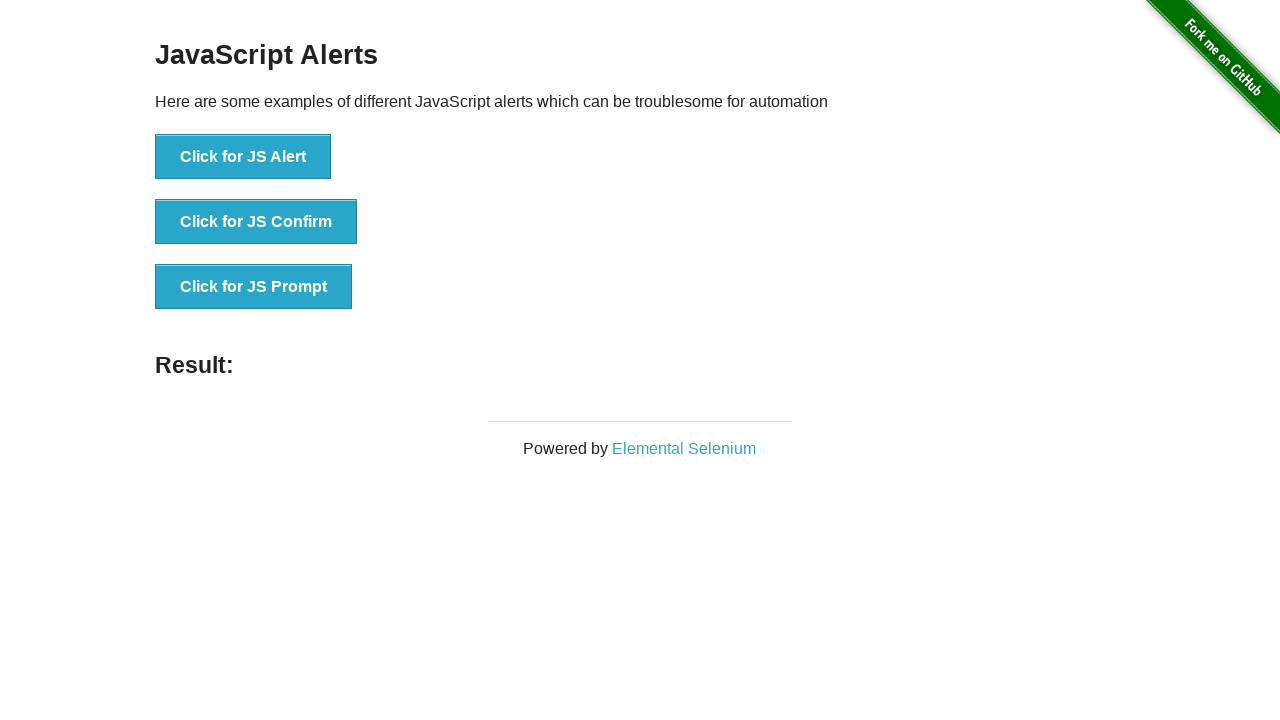

Set up dialog handler to accept prompt with text 'Hello from Playwright test!'
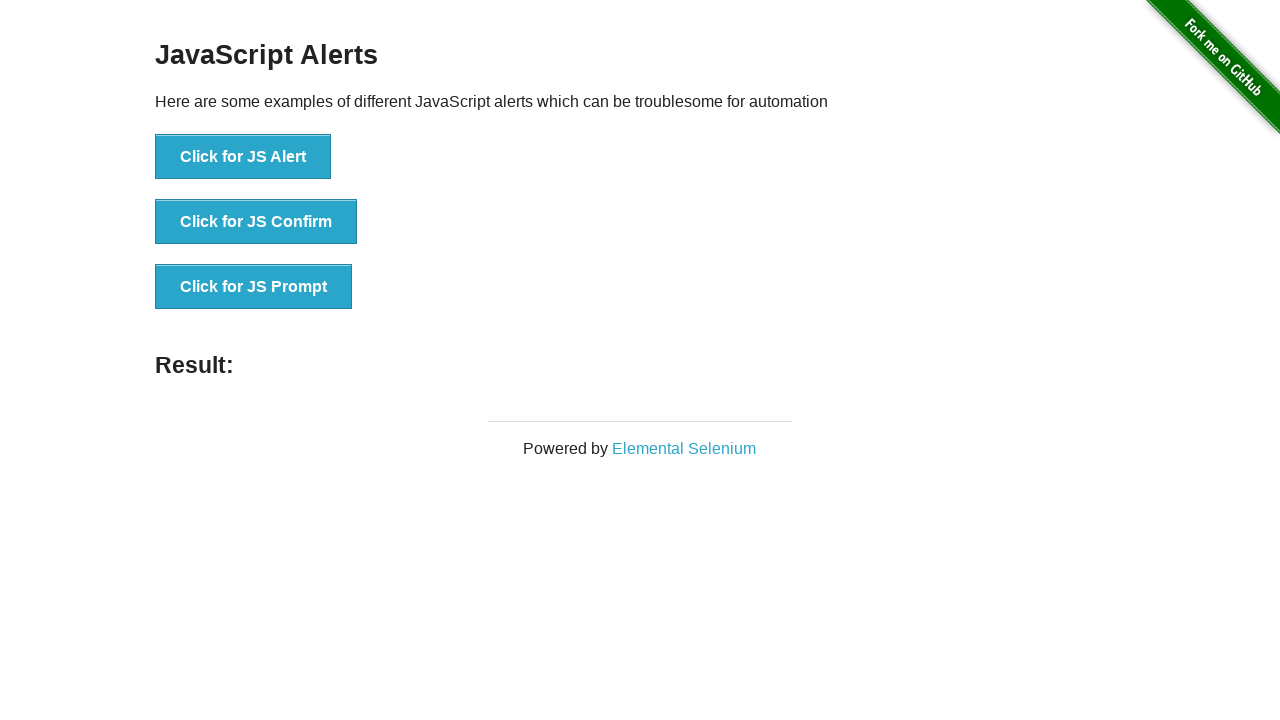

Clicked button to trigger JavaScript prompt dialog at (254, 287) on xpath=//button[normalize-space()='Click for JS Prompt']
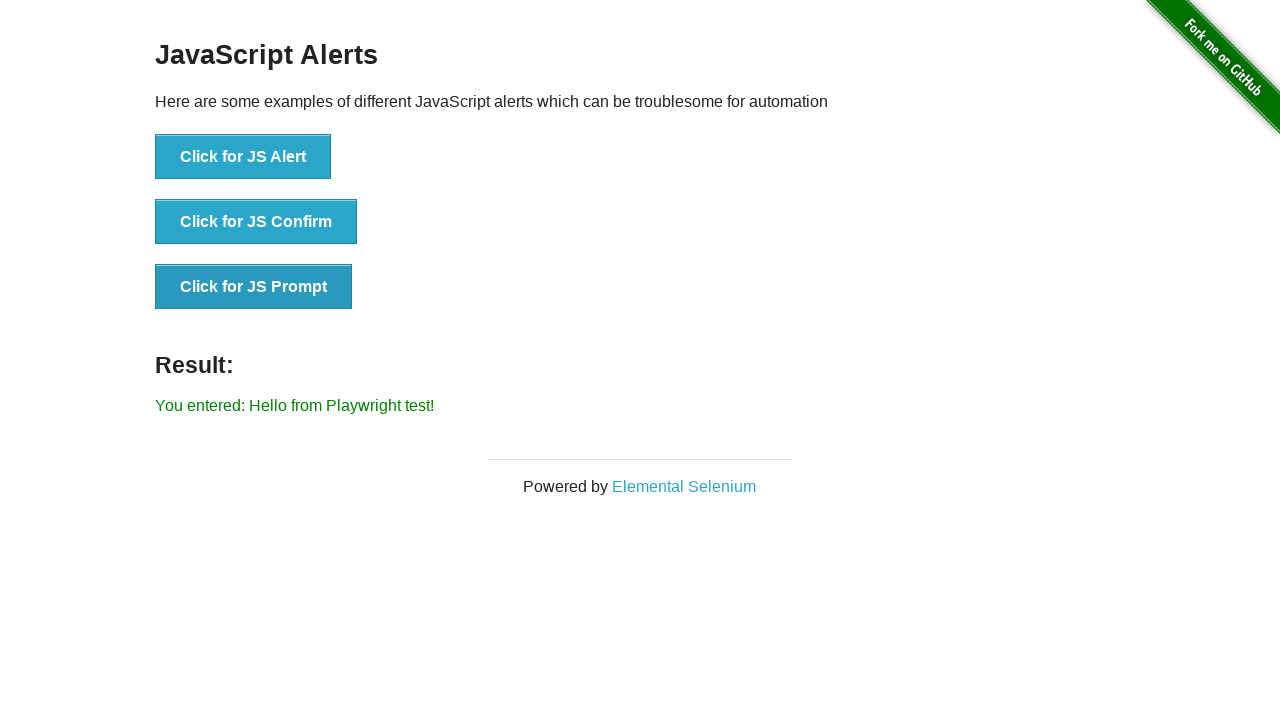

Result element appeared after accepting prompt with entered text
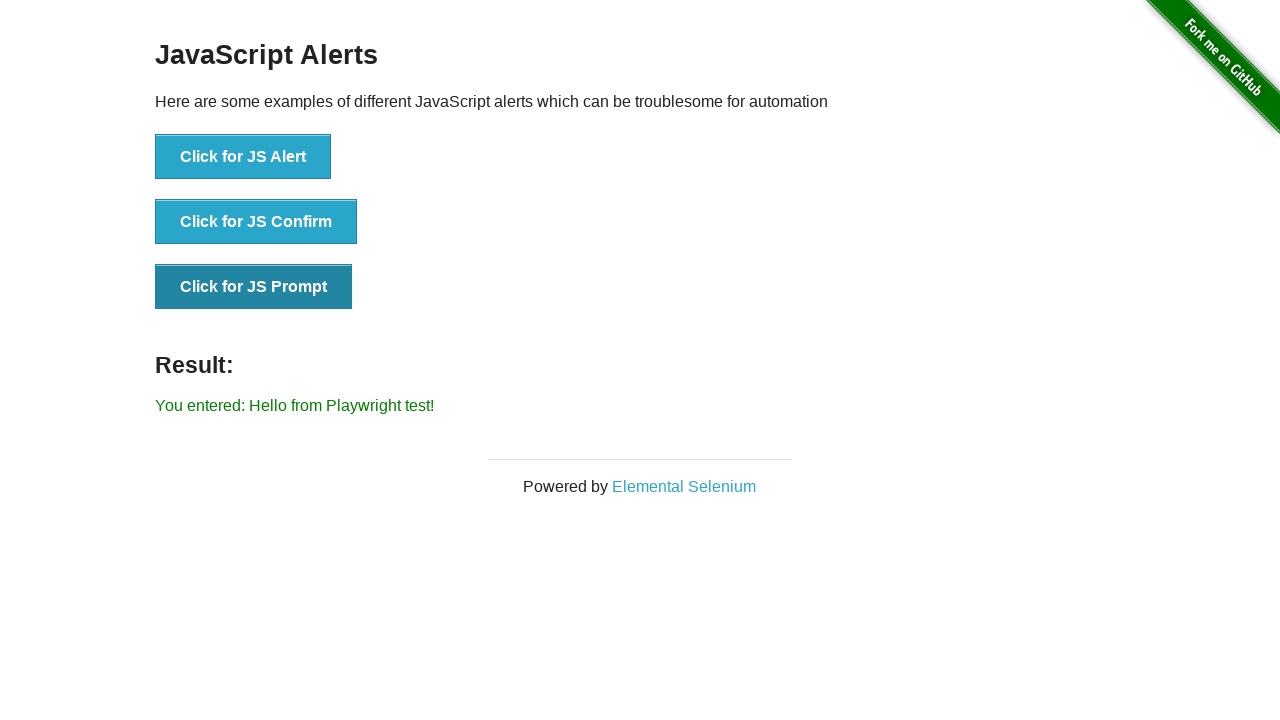

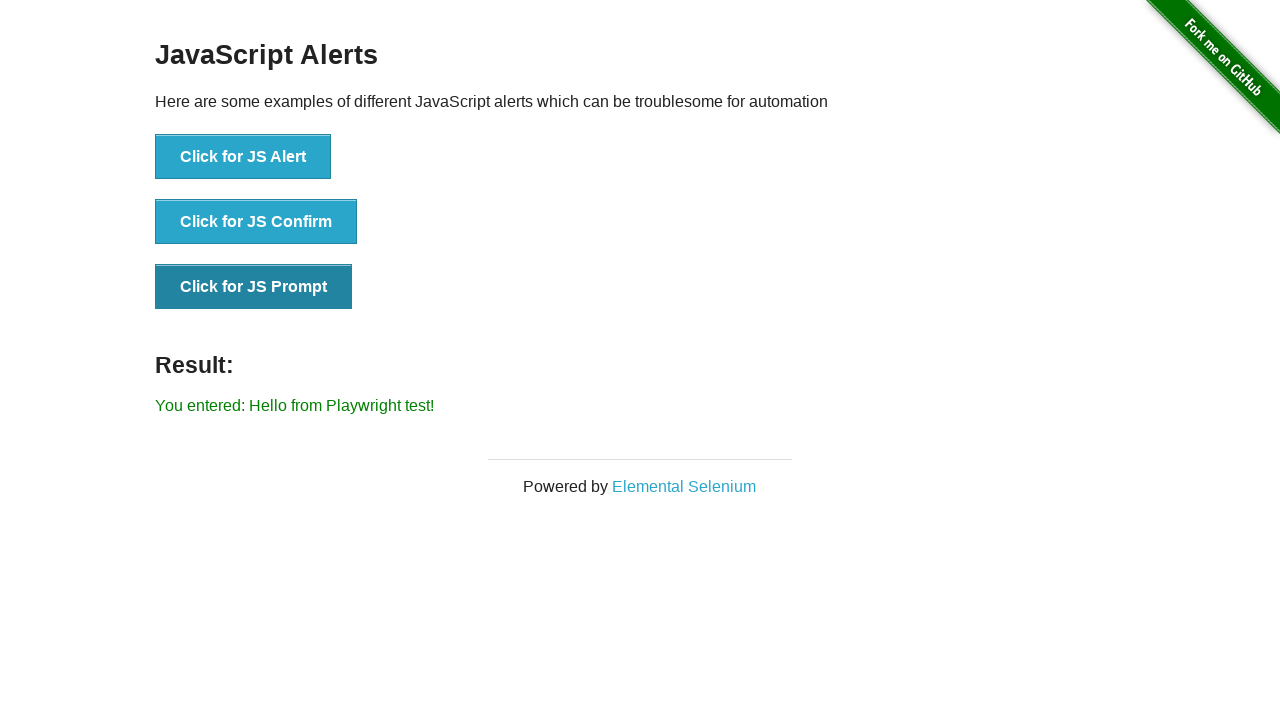